Navigates to ASOS women's section, clicks on the Clothing tab, and loads all products by repeatedly clicking the "LOAD MORE" button

Starting URL: https://www.asos.com/women/

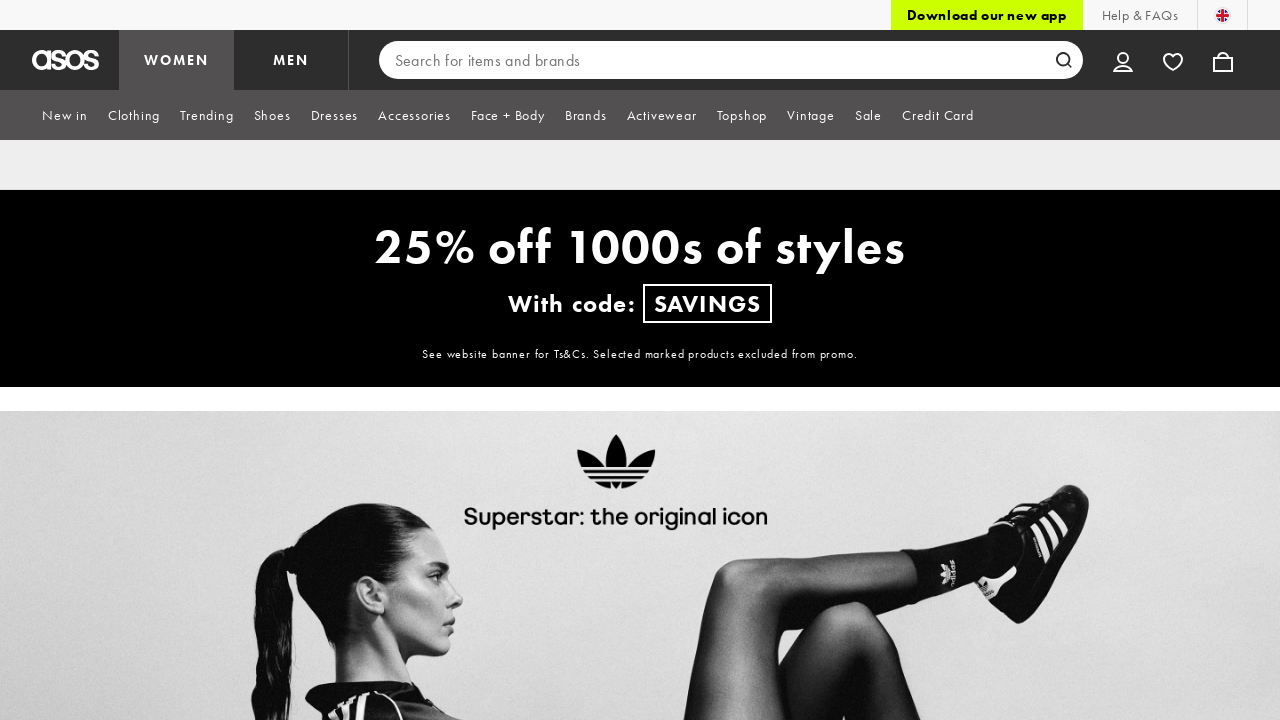

Retrieved all primary navigation buttons
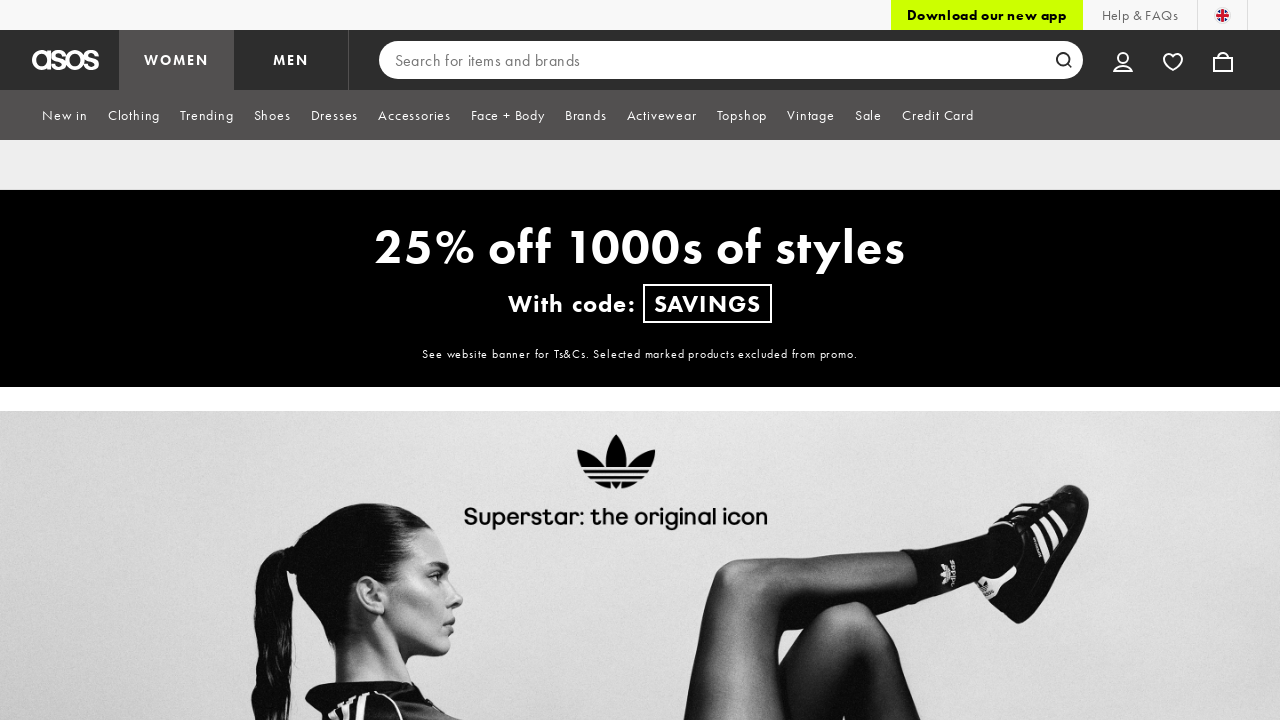

Clicked the Clothing tab
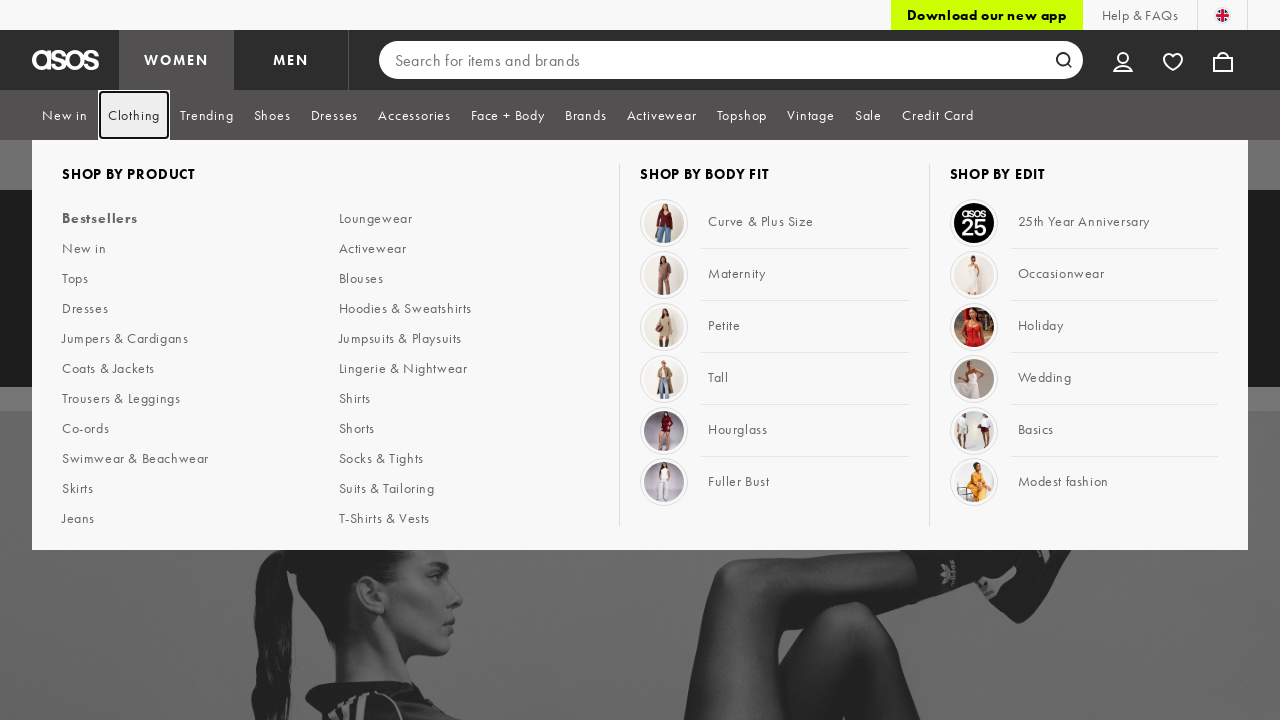

Waited 3 seconds for clothing section to load
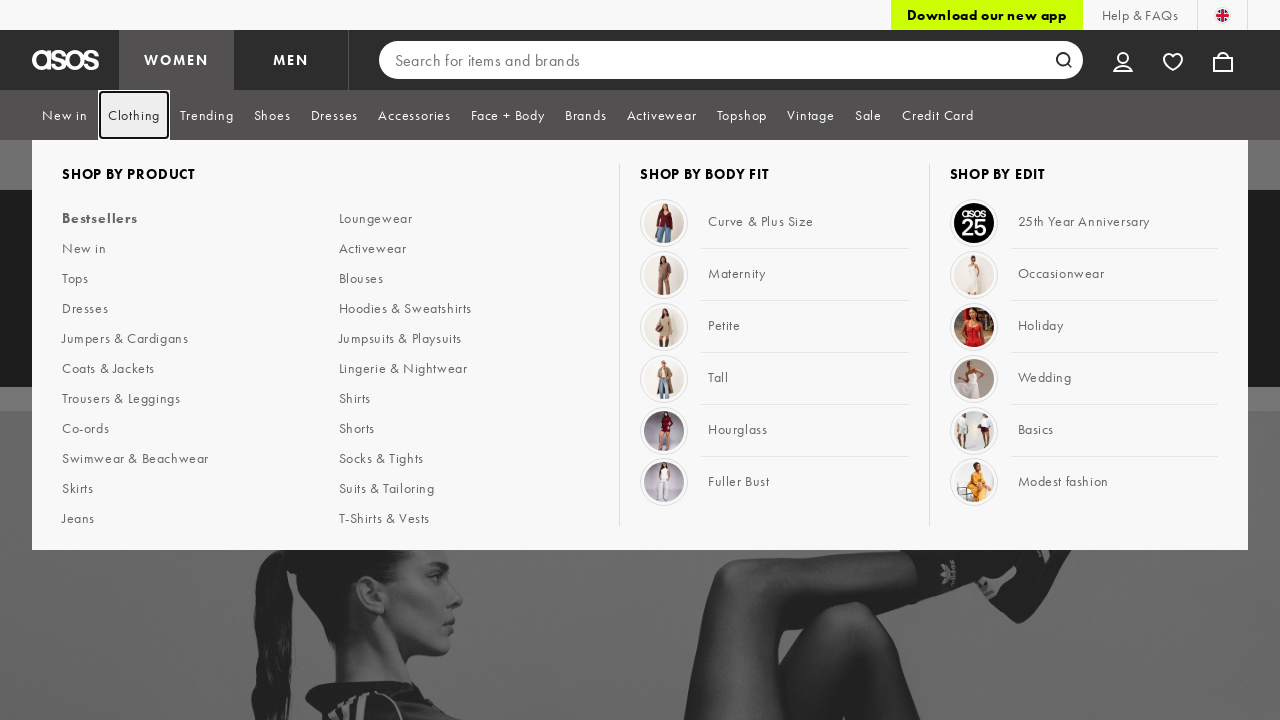

Searched for LOAD MORE button
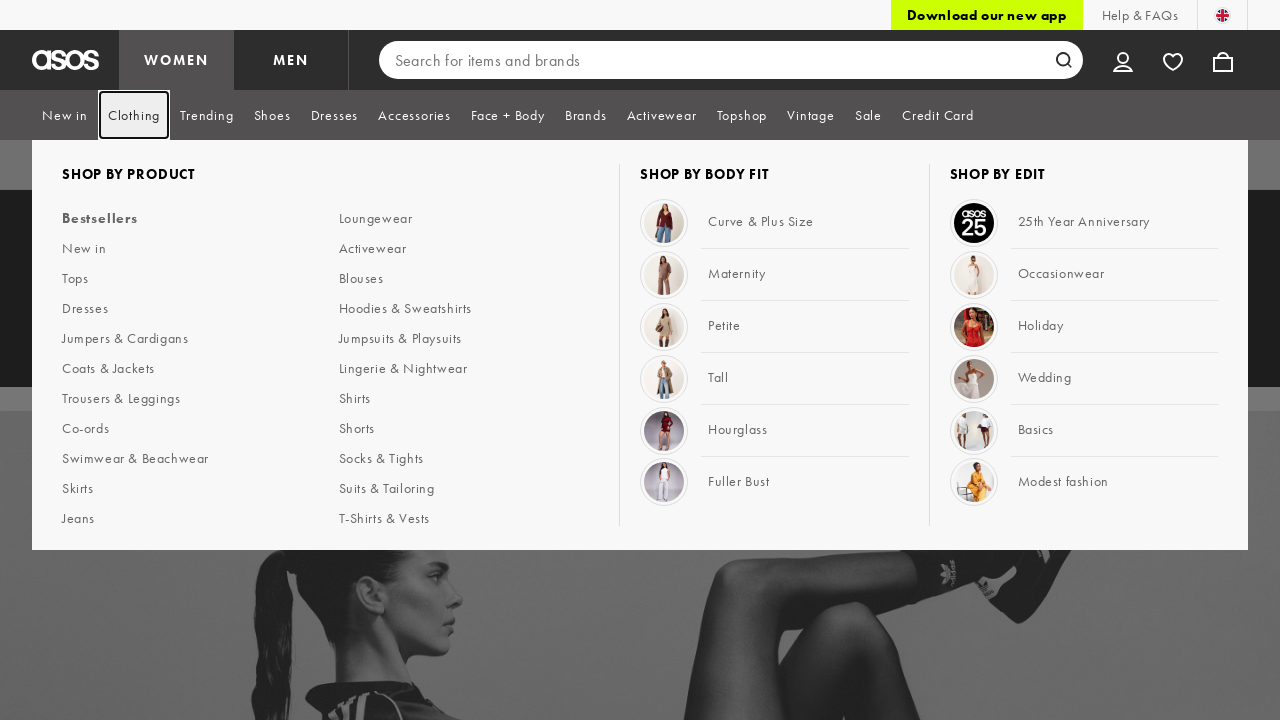

LOAD MORE button not found, ending load loop
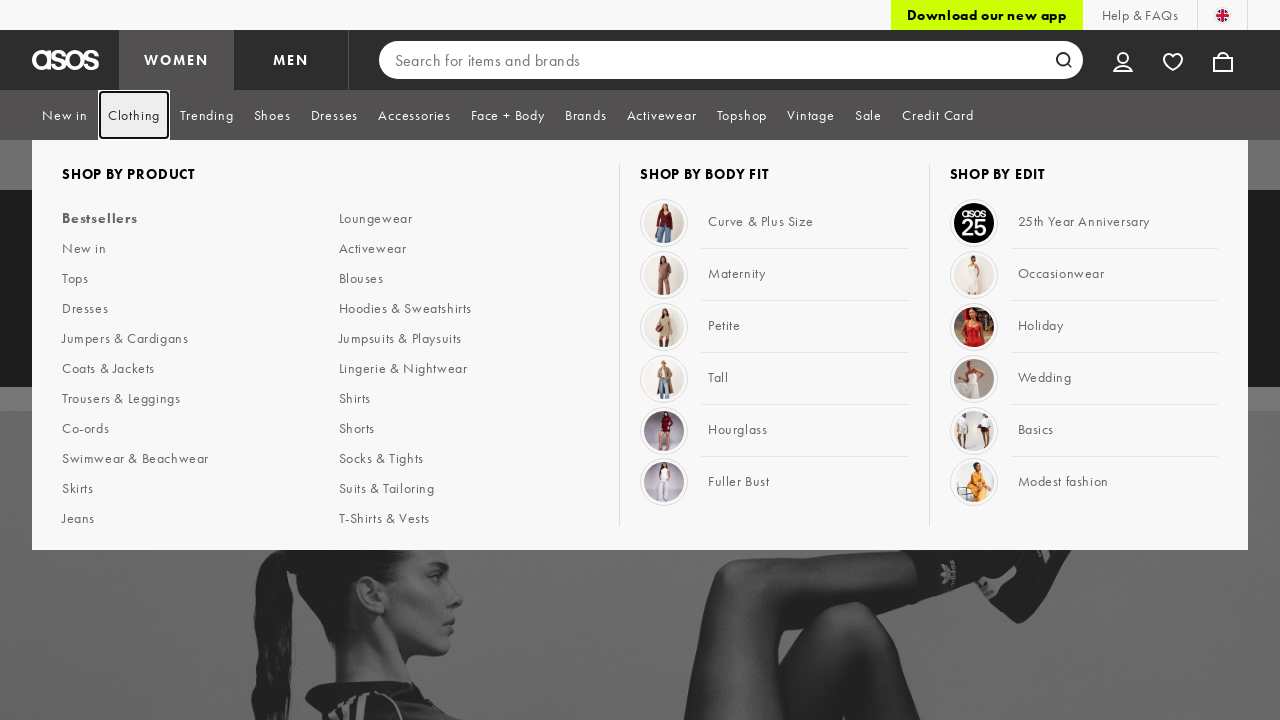

Scrolled to bottom of page to ensure all lazy-loaded content is visible
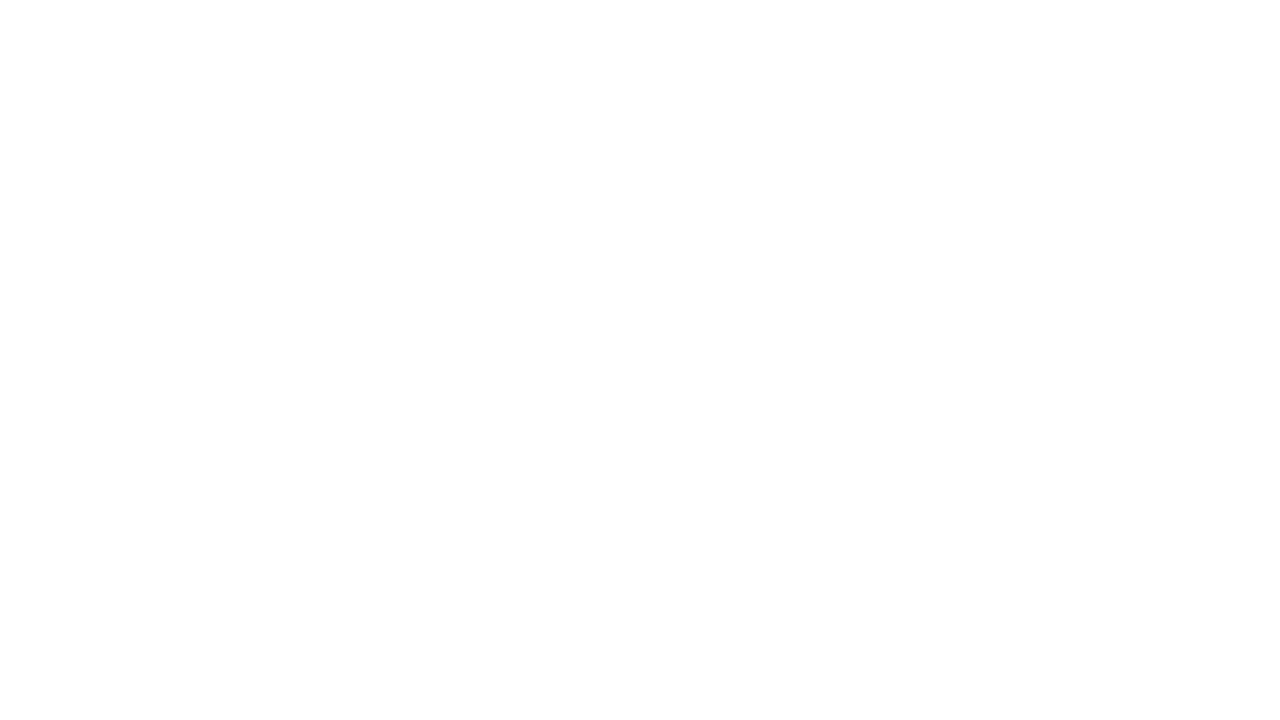

Waited 2 seconds for lazy-loaded content to complete loading
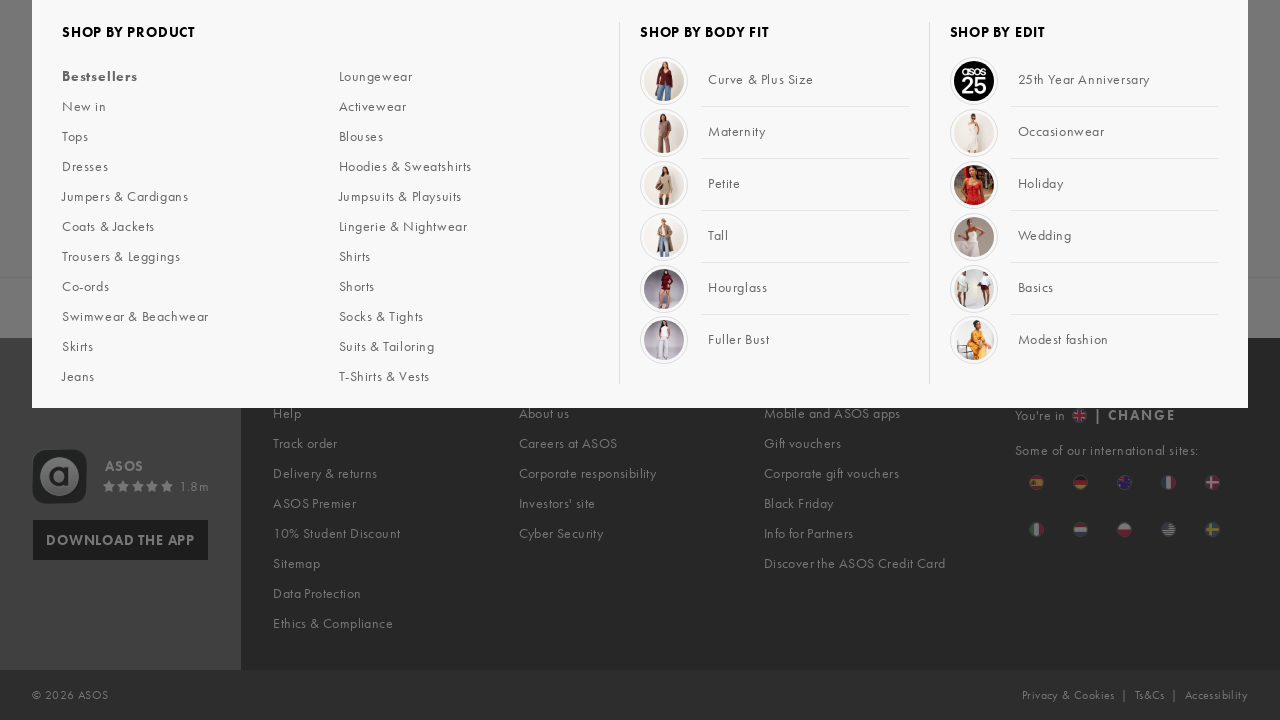

Verified product links are present on the page
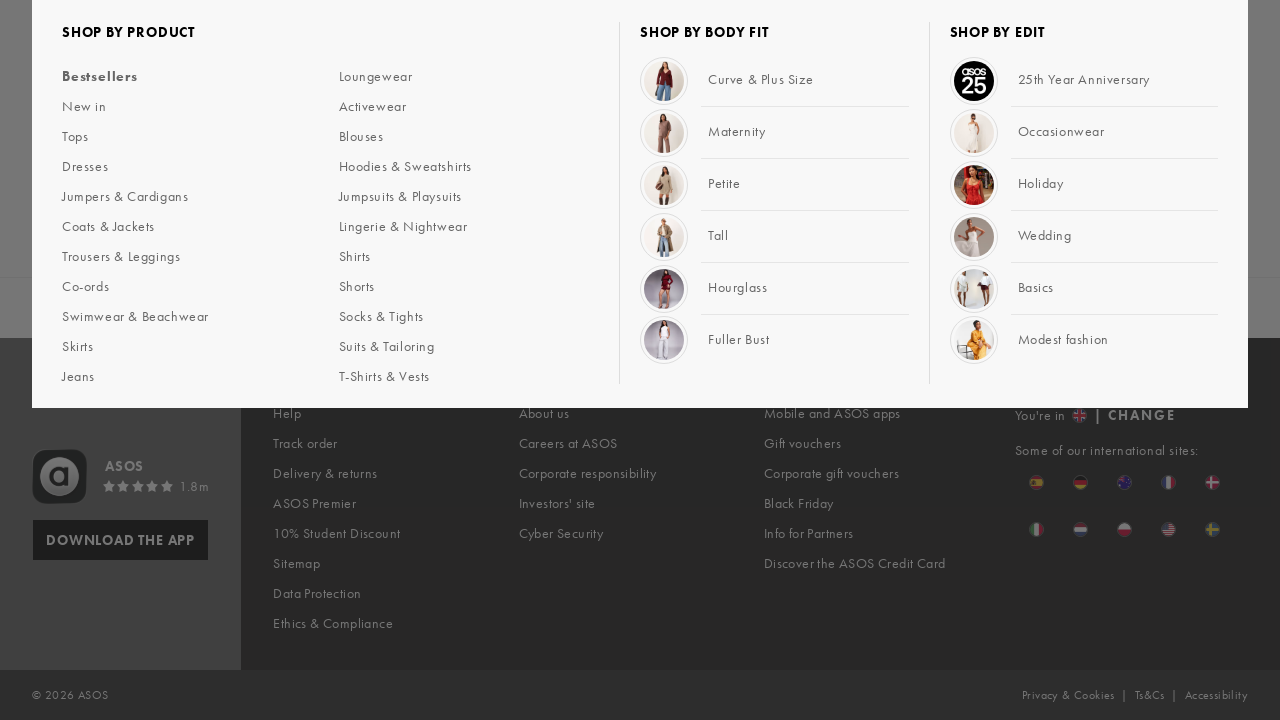

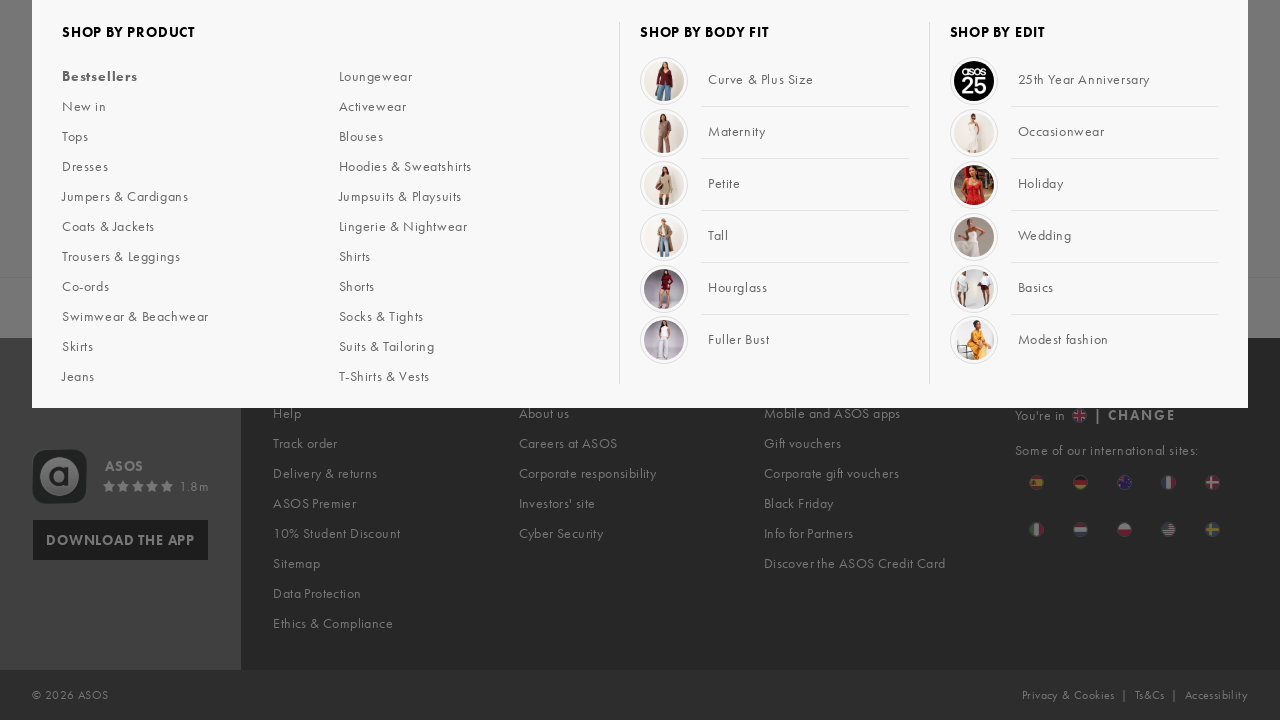